Navigates to DemoQA website and verifies that the header image element can be located using both absolute and relative XPath selectors

Starting URL: https://demoqa.com/

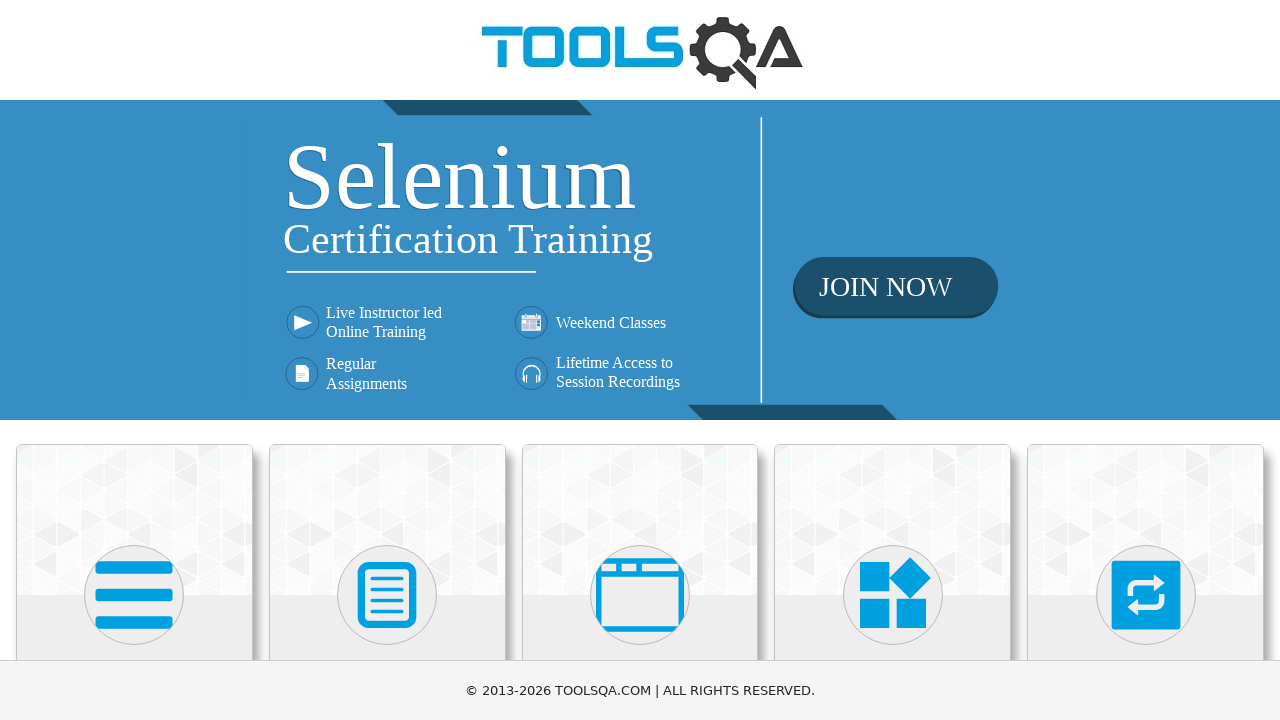

Navigated to DemoQA website
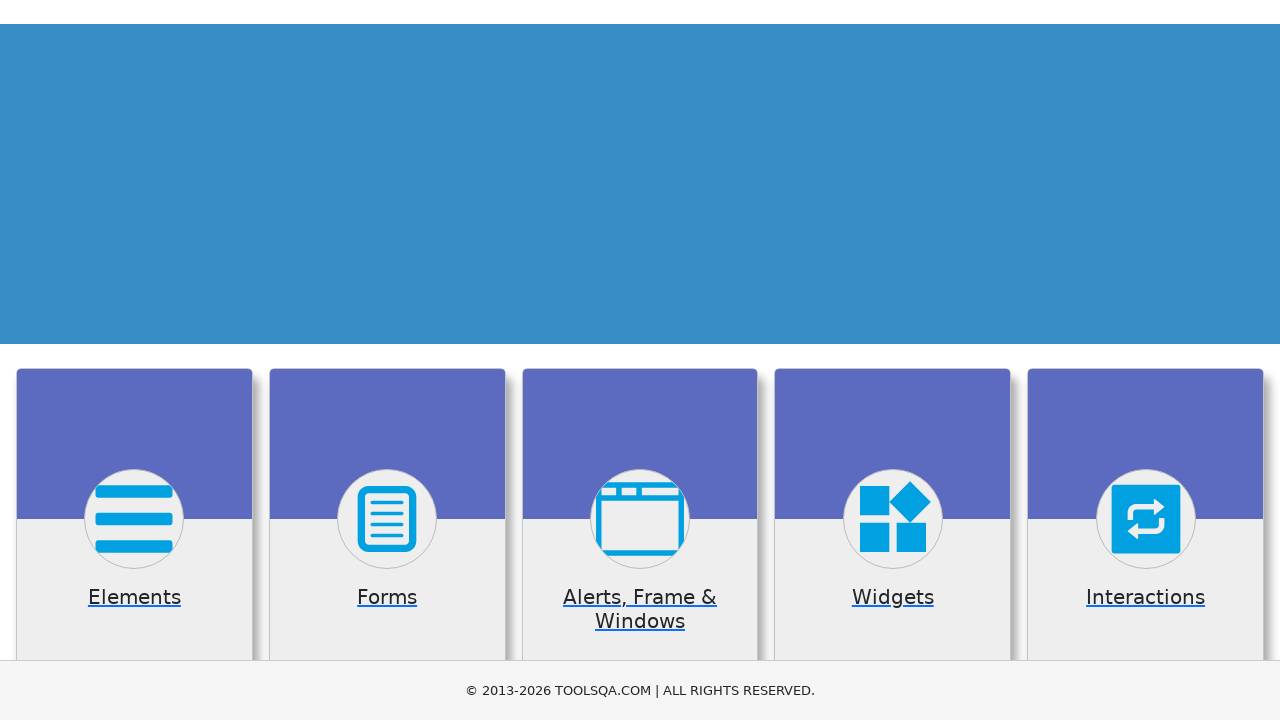

Located header image element using absolute XPath selector
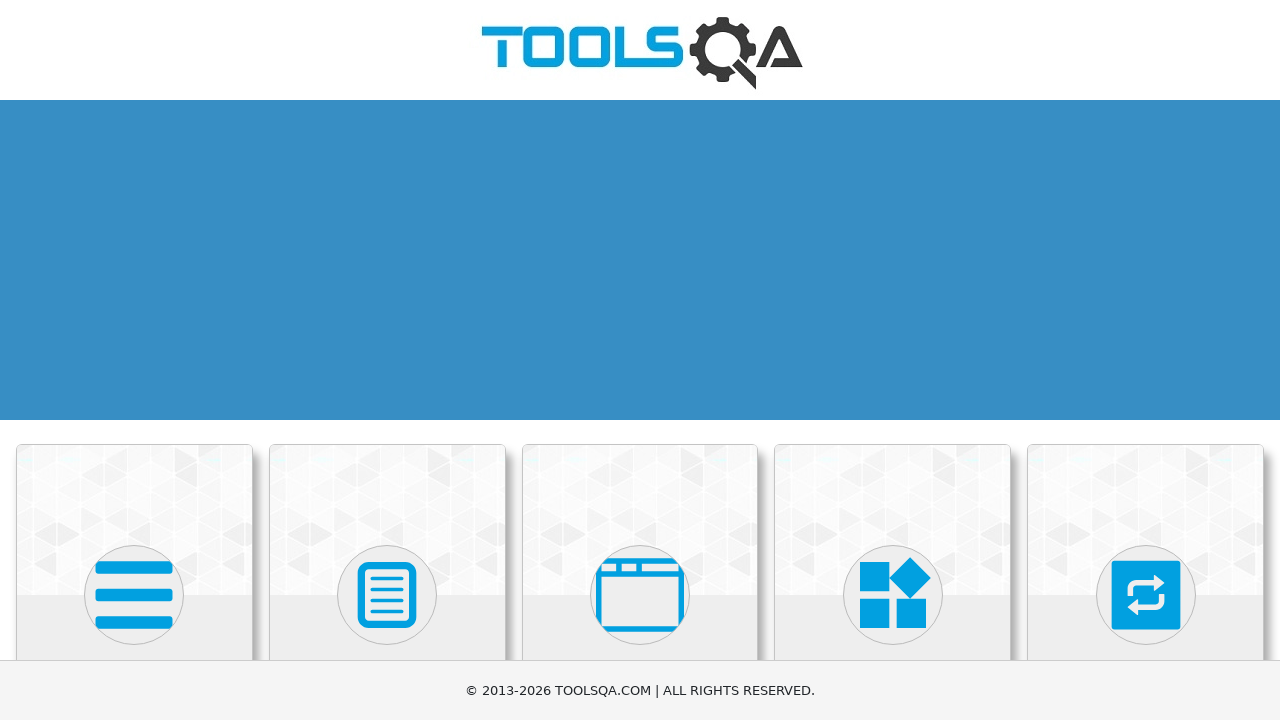

Located header image element using relative XPath selector
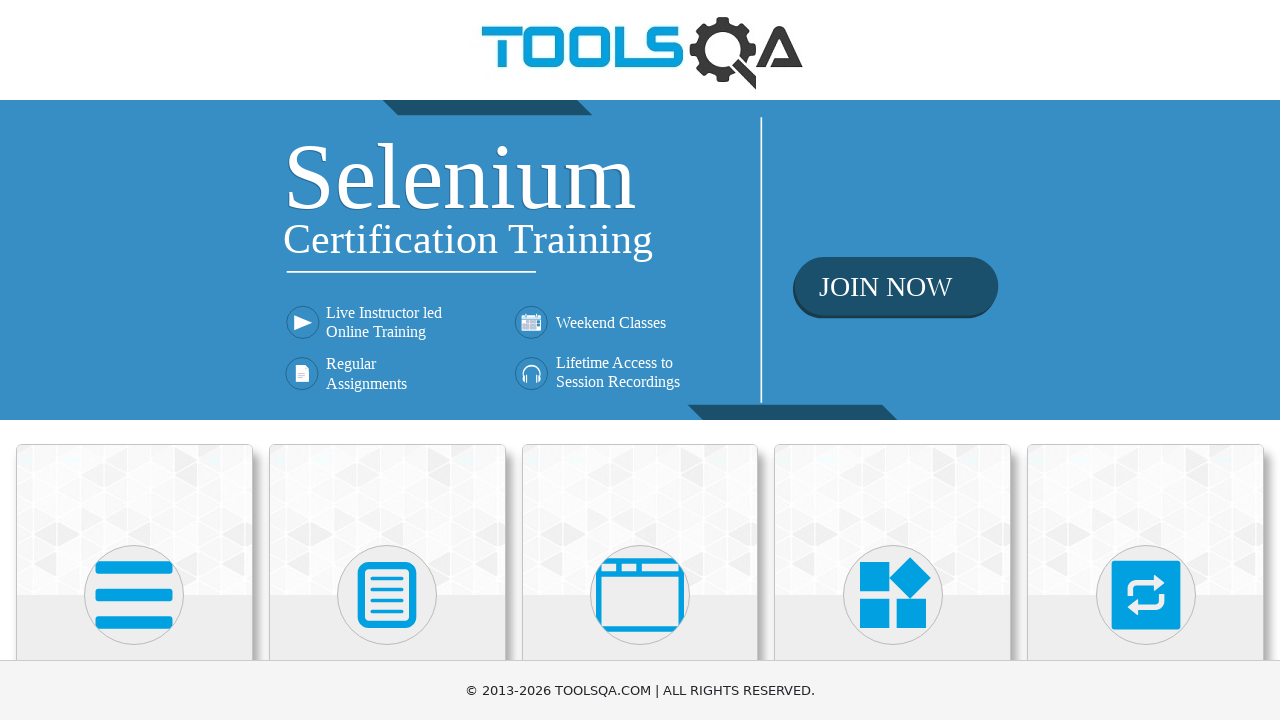

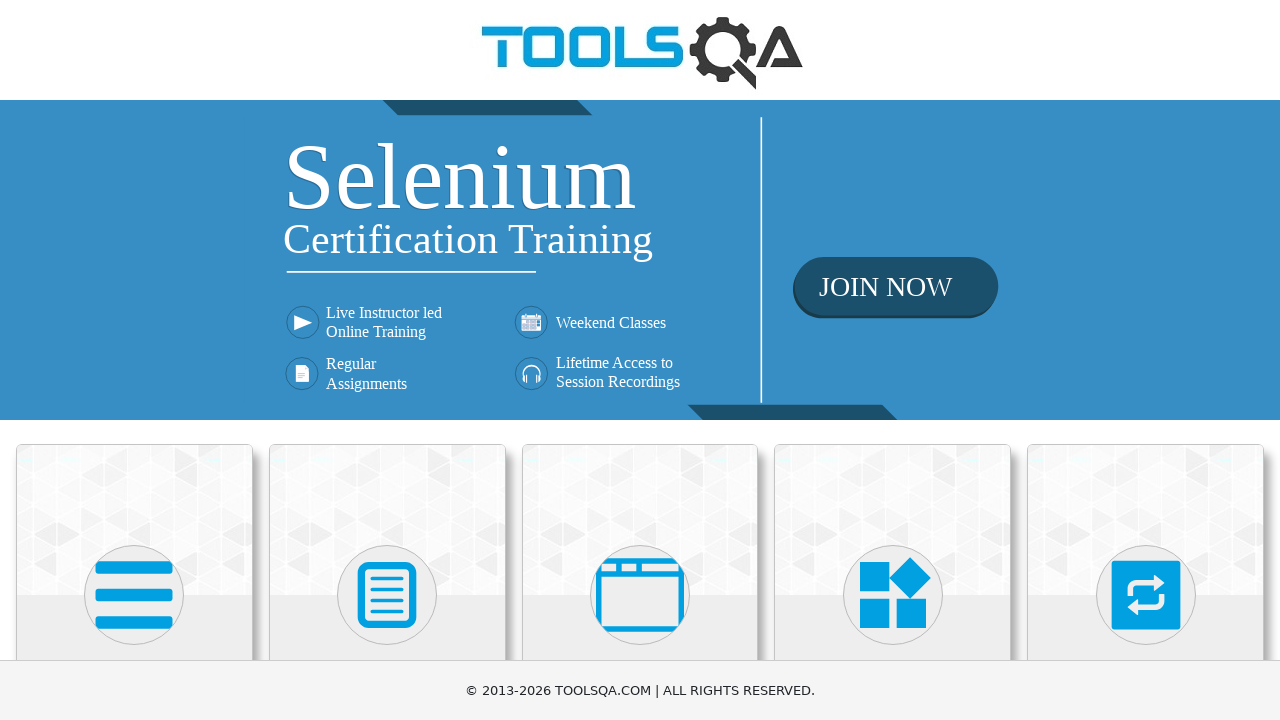